Tests filtering to show only active (non-completed) items

Starting URL: https://demo.playwright.dev/todomvc

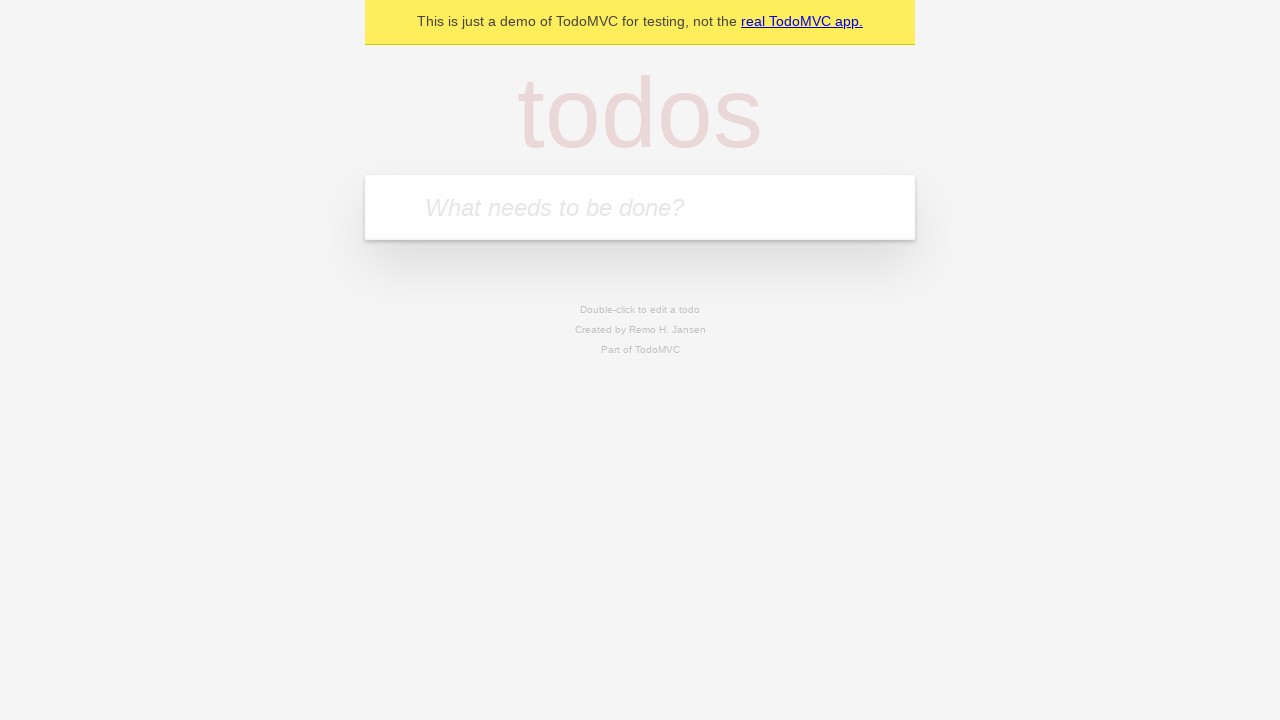

Filled todo input with 'buy some cheese' on internal:attr=[placeholder="What needs to be done?"i]
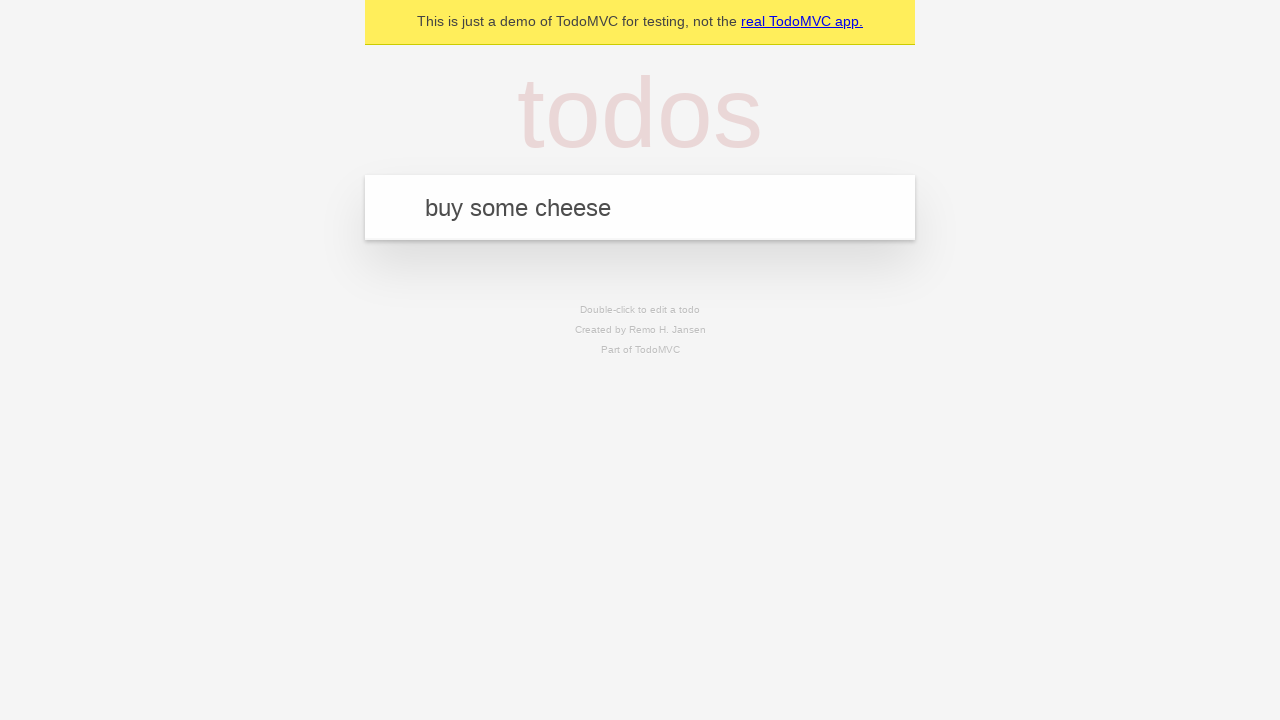

Pressed Enter to create todo 'buy some cheese' on internal:attr=[placeholder="What needs to be done?"i]
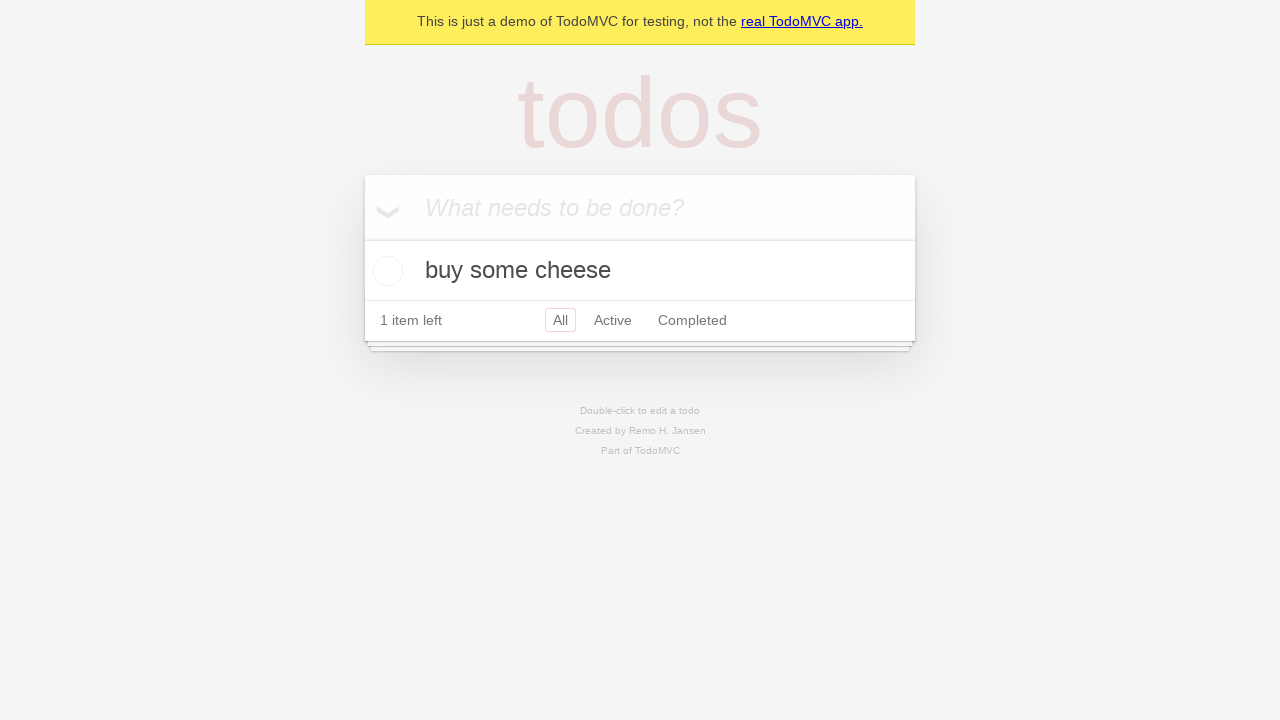

Filled todo input with 'feed the cat' on internal:attr=[placeholder="What needs to be done?"i]
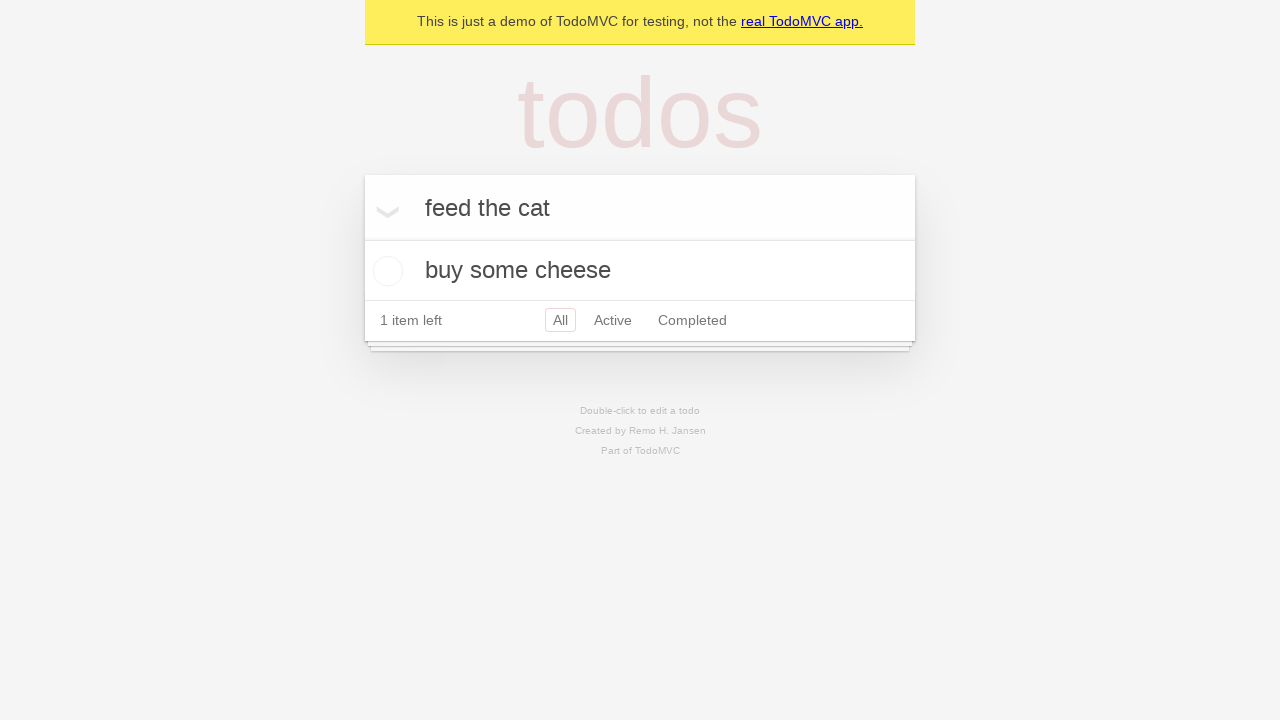

Pressed Enter to create todo 'feed the cat' on internal:attr=[placeholder="What needs to be done?"i]
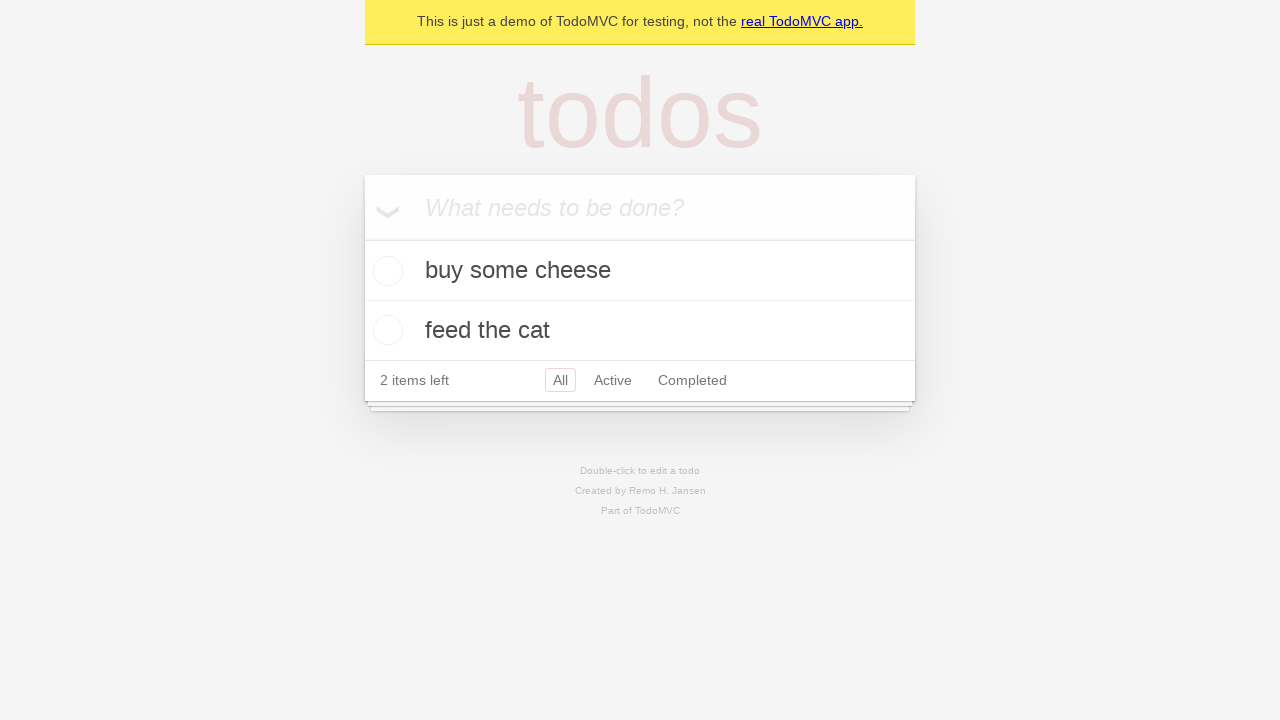

Filled todo input with 'book a doctors appointment' on internal:attr=[placeholder="What needs to be done?"i]
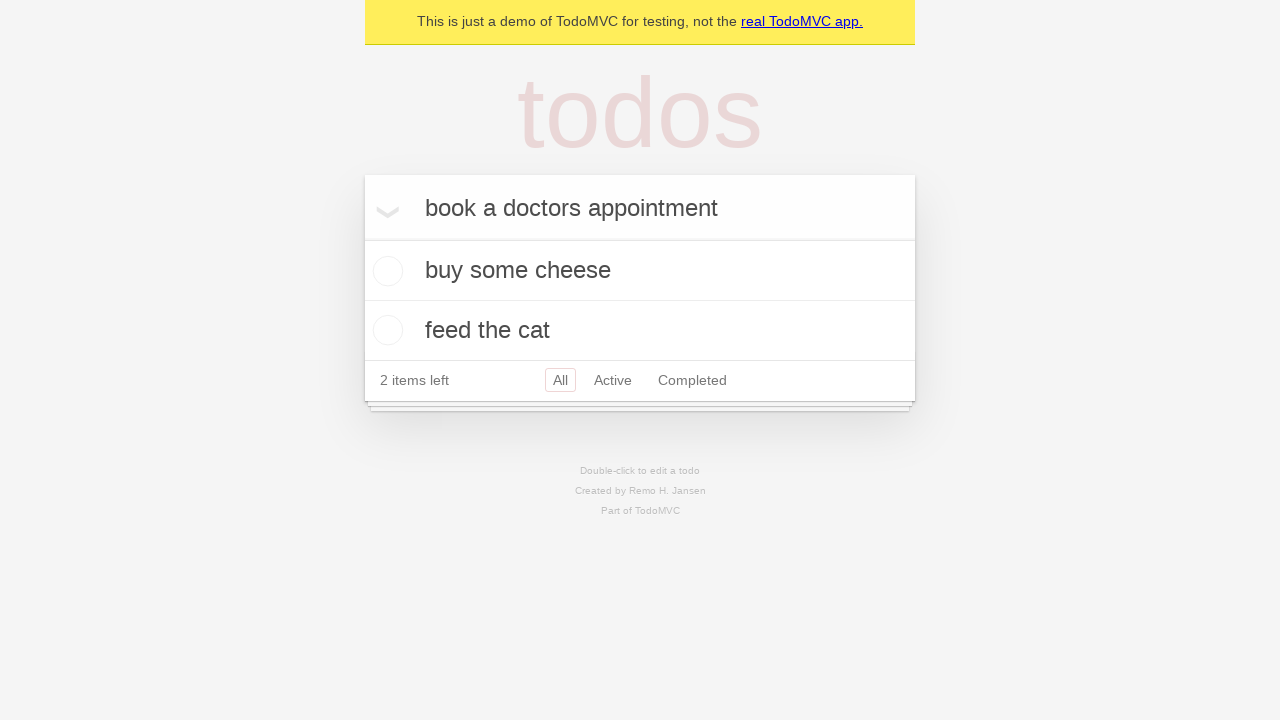

Pressed Enter to create todo 'book a doctors appointment' on internal:attr=[placeholder="What needs to be done?"i]
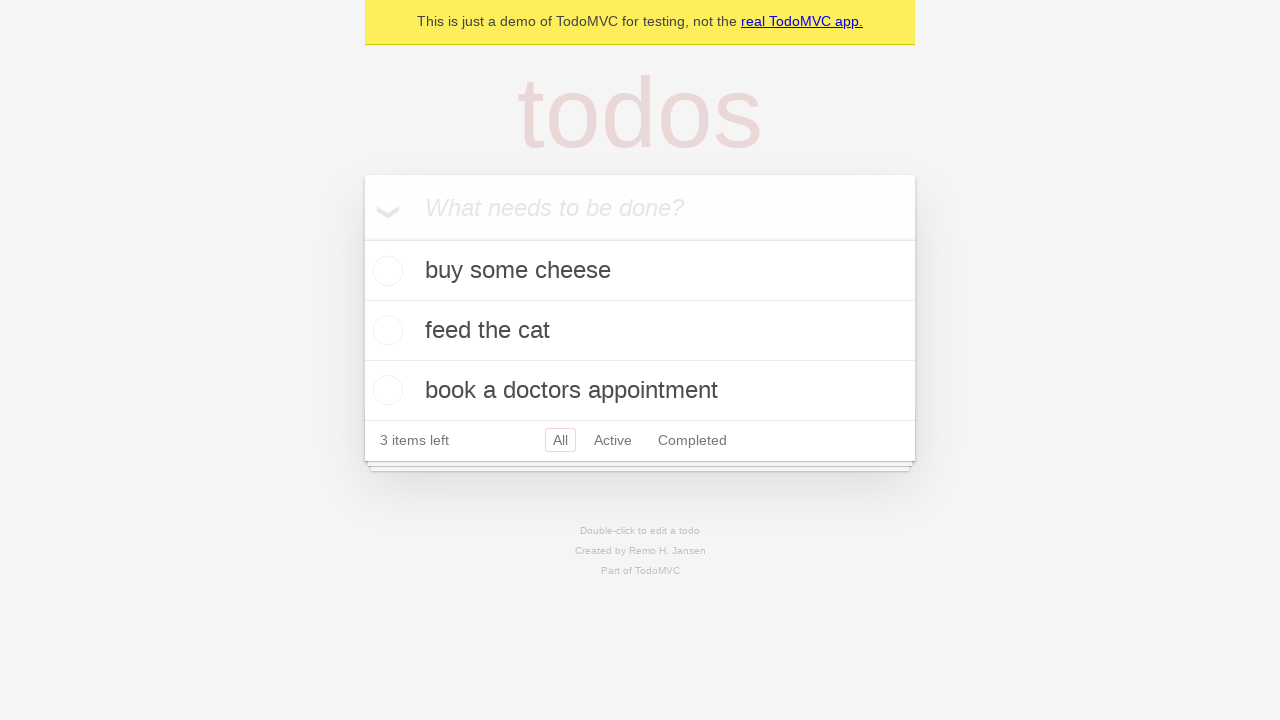

Waited for first todo 'buy some cheese' to be saved in localStorage
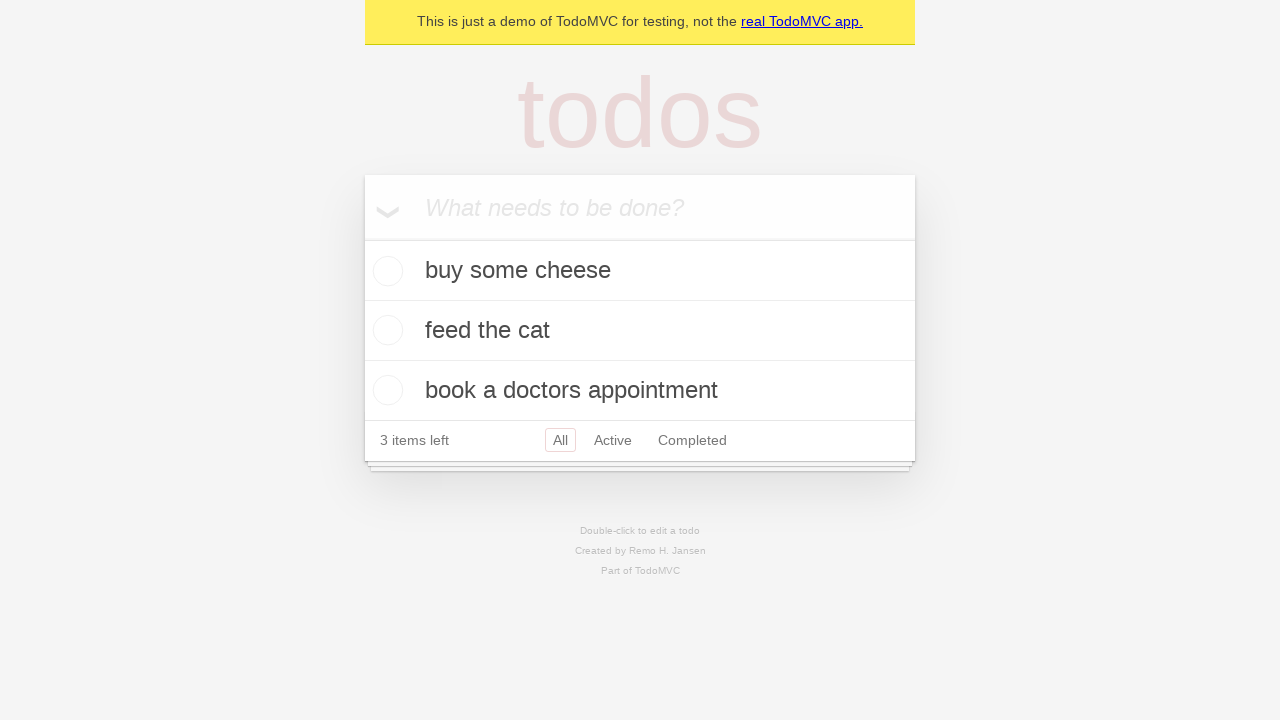

Checked the second todo item to mark it as completed at (385, 330) on internal:testid=[data-testid="todo-item"s] >> nth=1 >> internal:role=checkbox
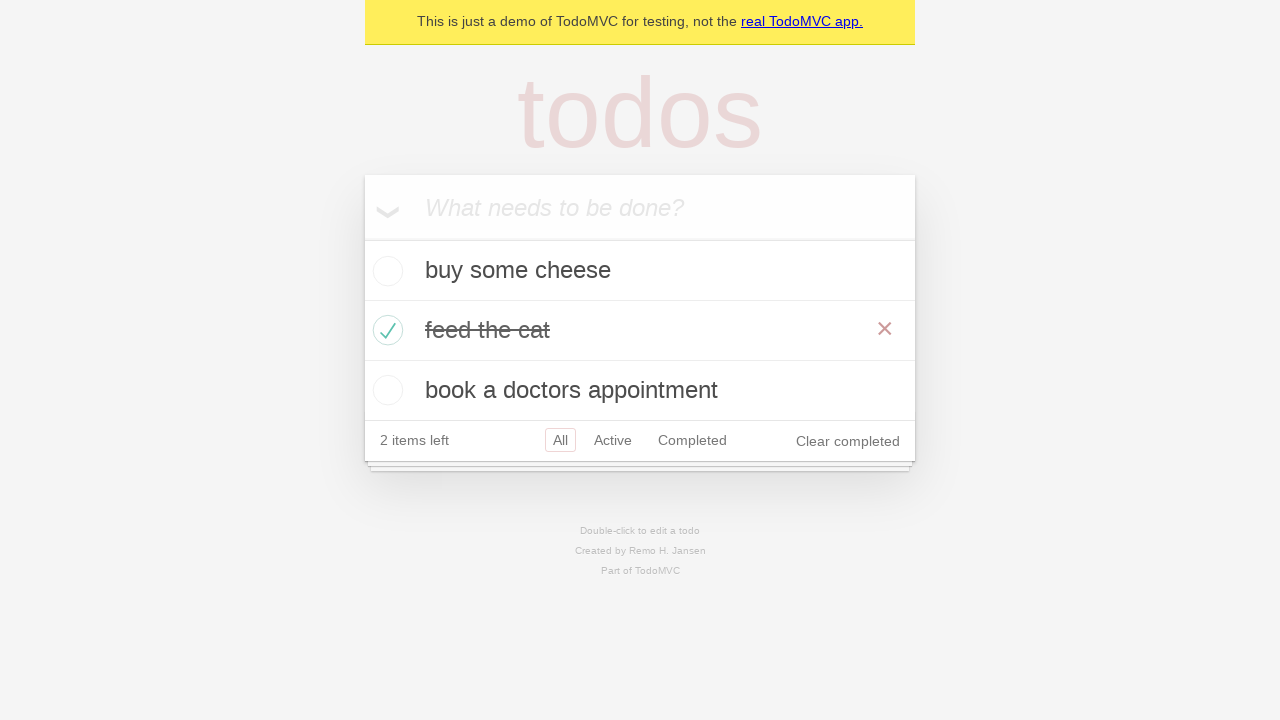

Waited for localStorage to show exactly 1 completed todo
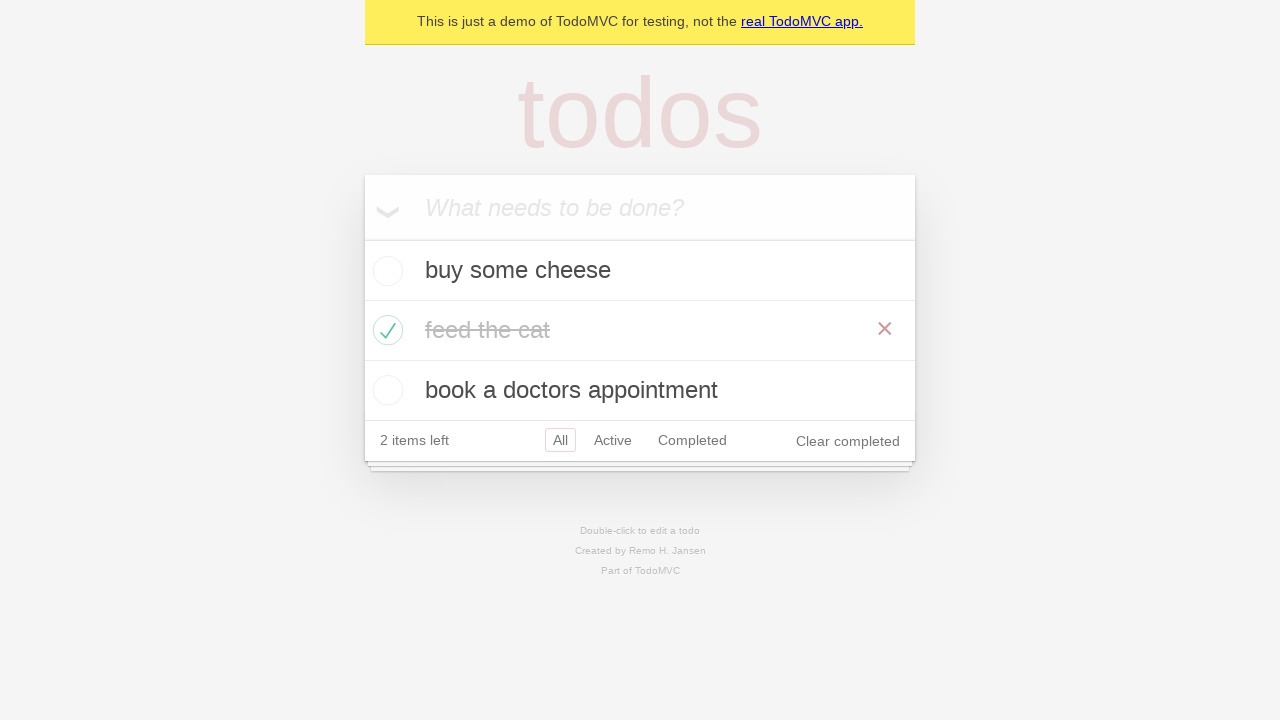

Clicked the 'Active' filter to display only non-completed todos at (613, 440) on internal:role=link[name="Active"i]
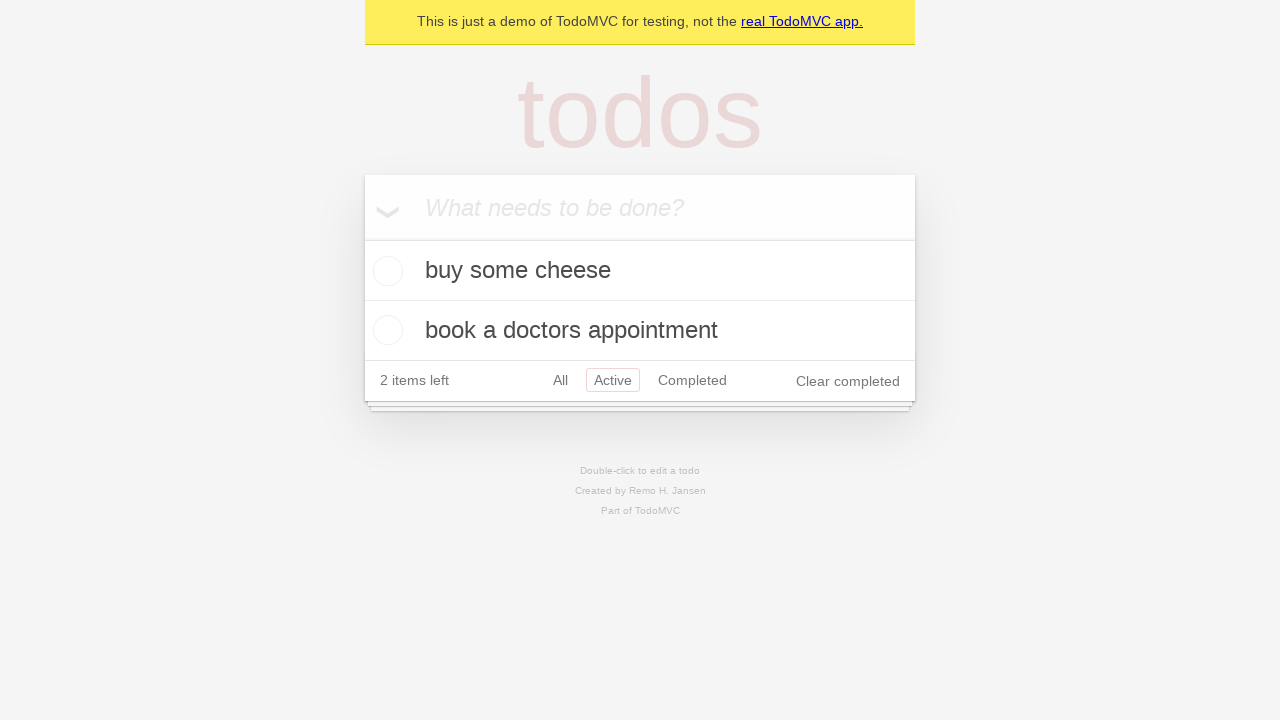

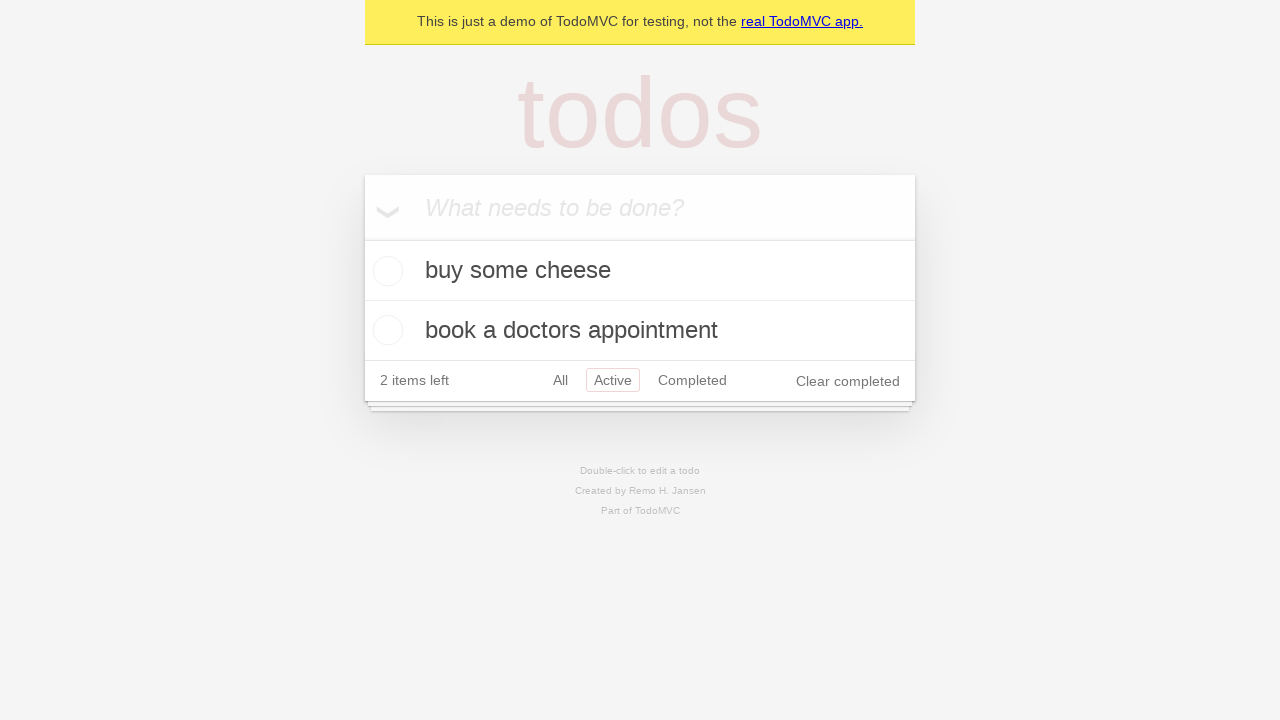